Tests hovering over menu items on jQuery UI demo page, hovering over Electronics menu and clicking Car Hifi submenu

Starting URL: http://jqueryui.com/menu/

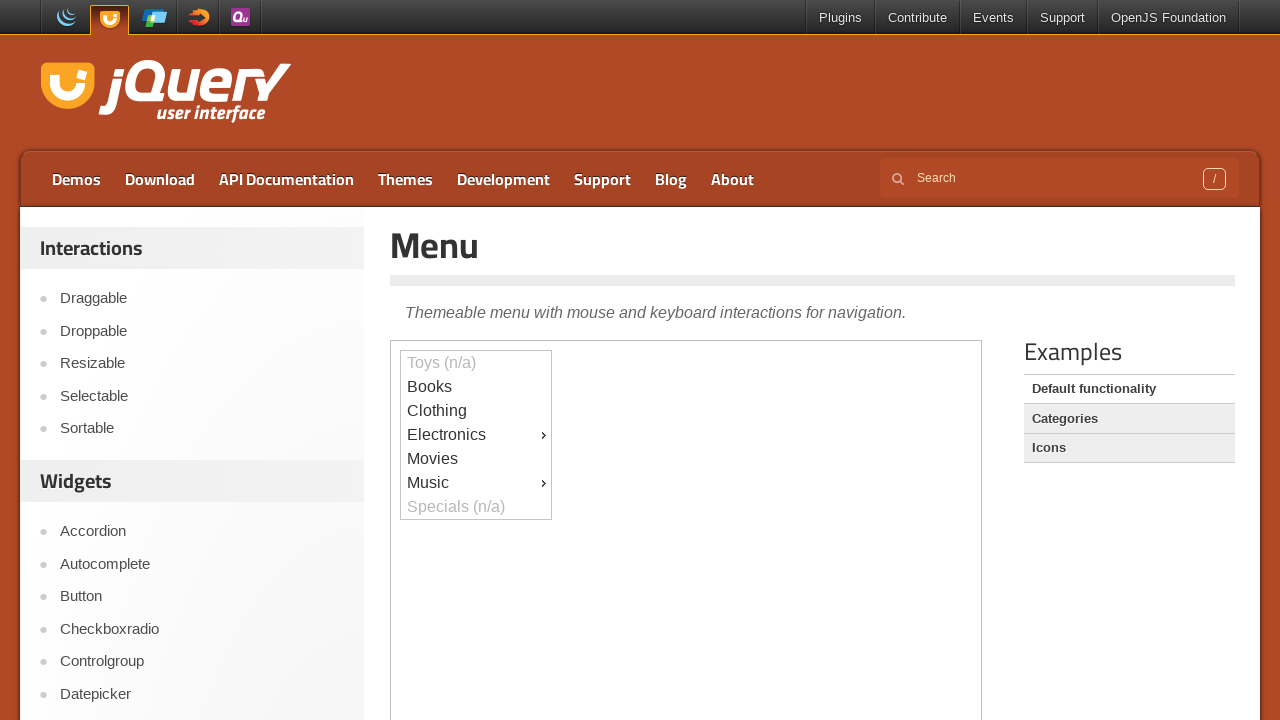

Switched to iframe containing menu demo
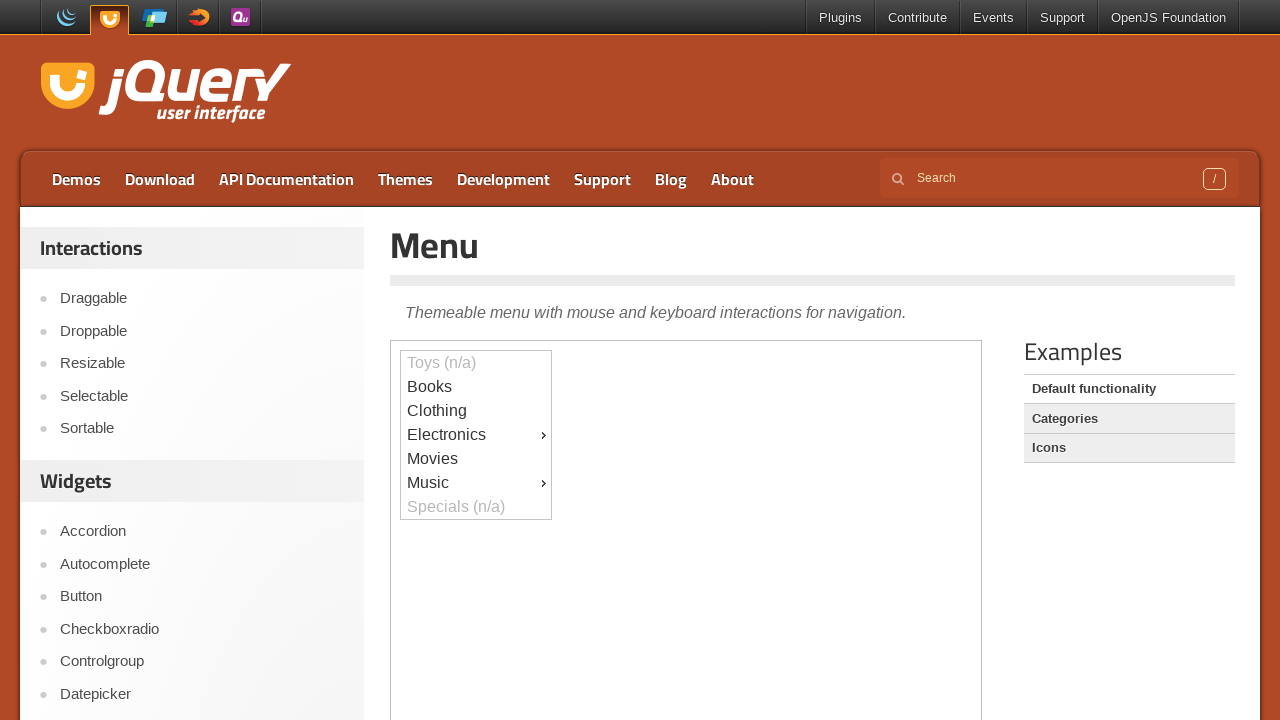

Located Electronics menu item
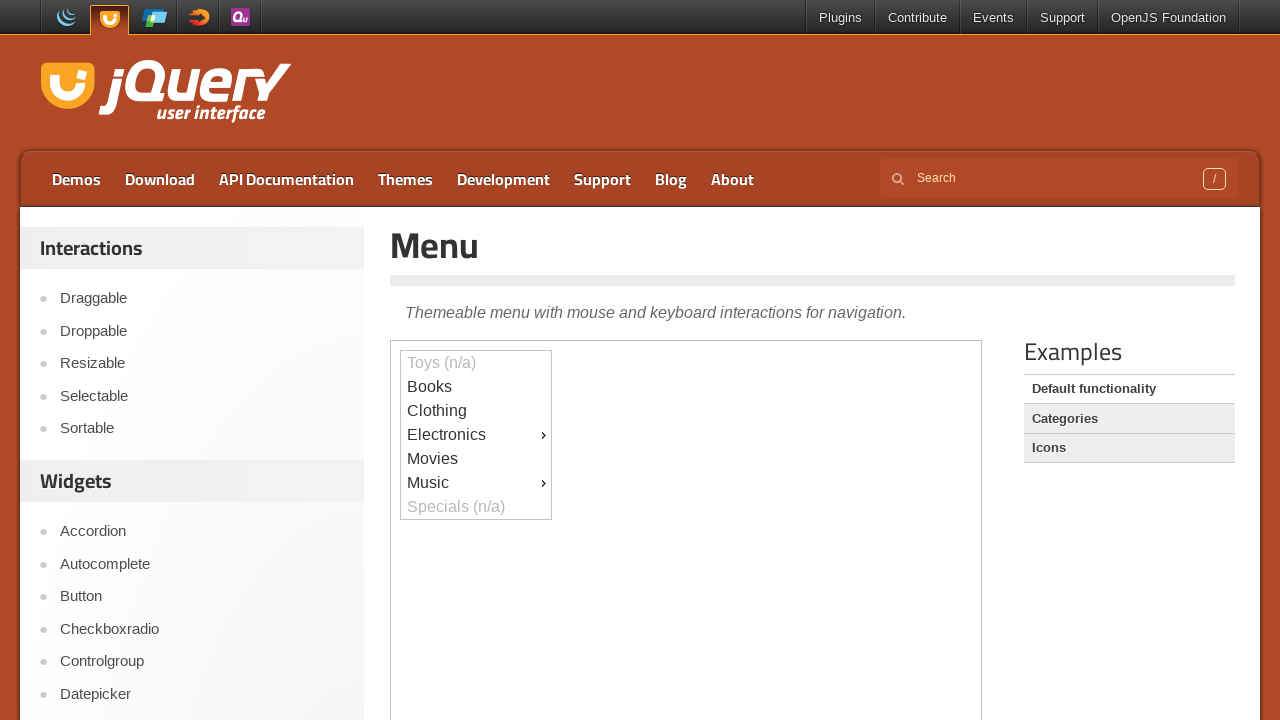

Hovered over Electronics menu item at (476, 435) on iframe >> nth=0 >> internal:control=enter-frame >> xpath=//div[@class='ui-menu-i
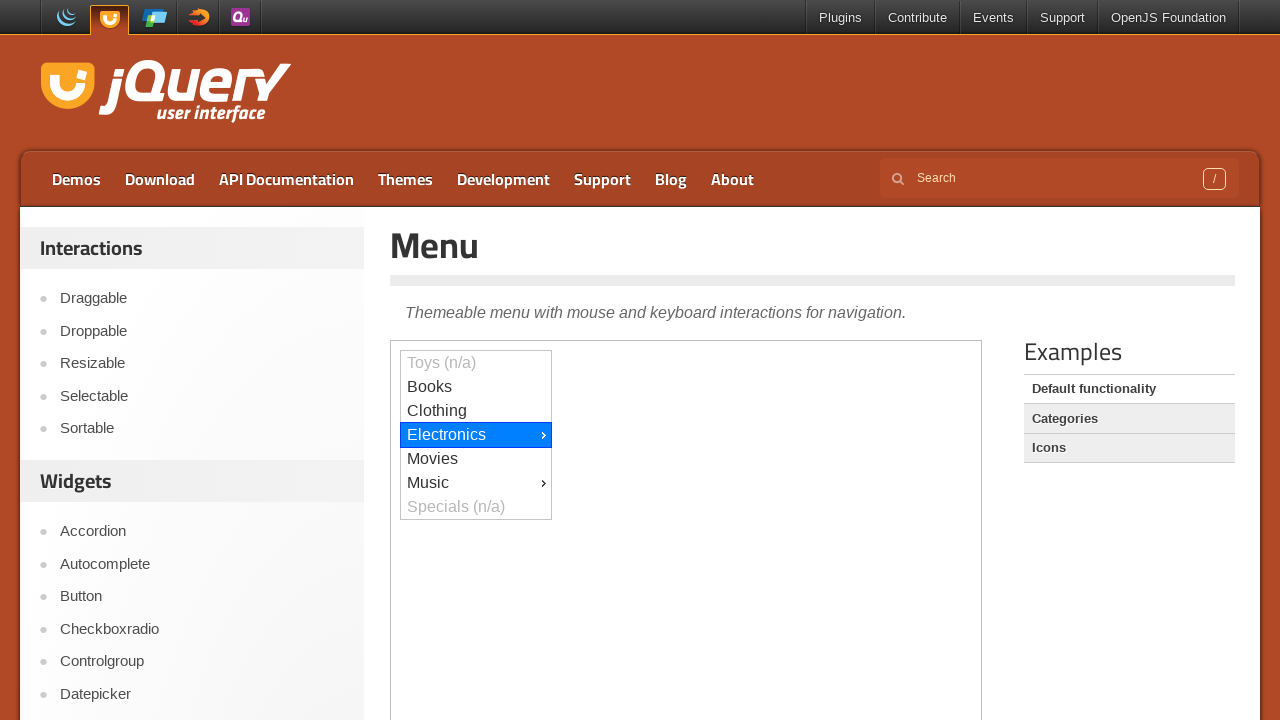

Located Car Hifi submenu
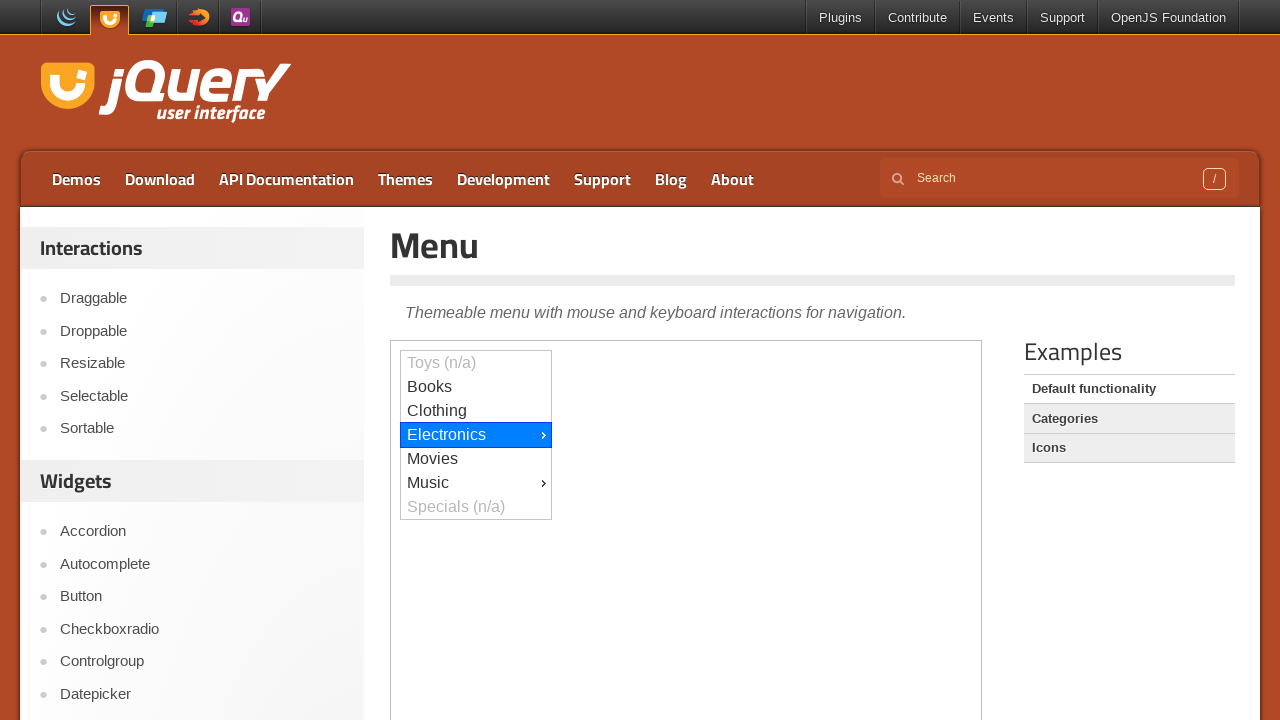

Clicked on Car Hifi submenu at (627, 477) on iframe >> nth=0 >> internal:control=enter-frame >> xpath=//div[text()='Car Hifi'
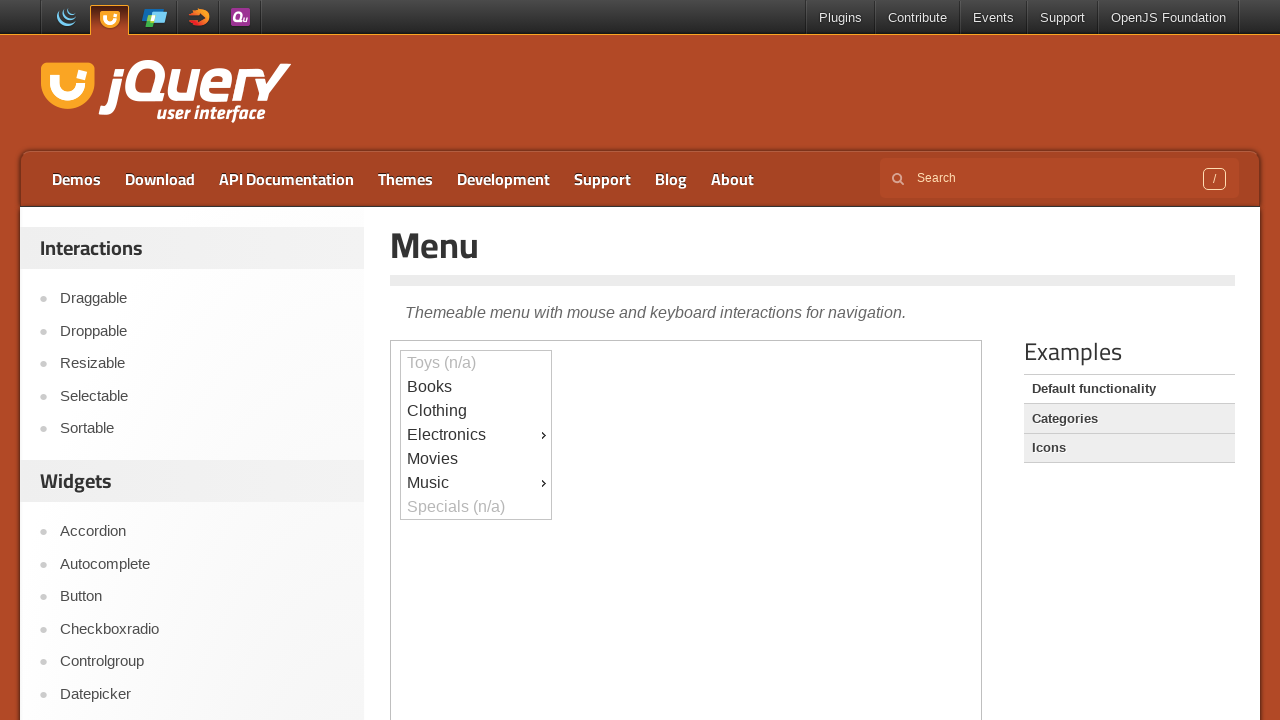

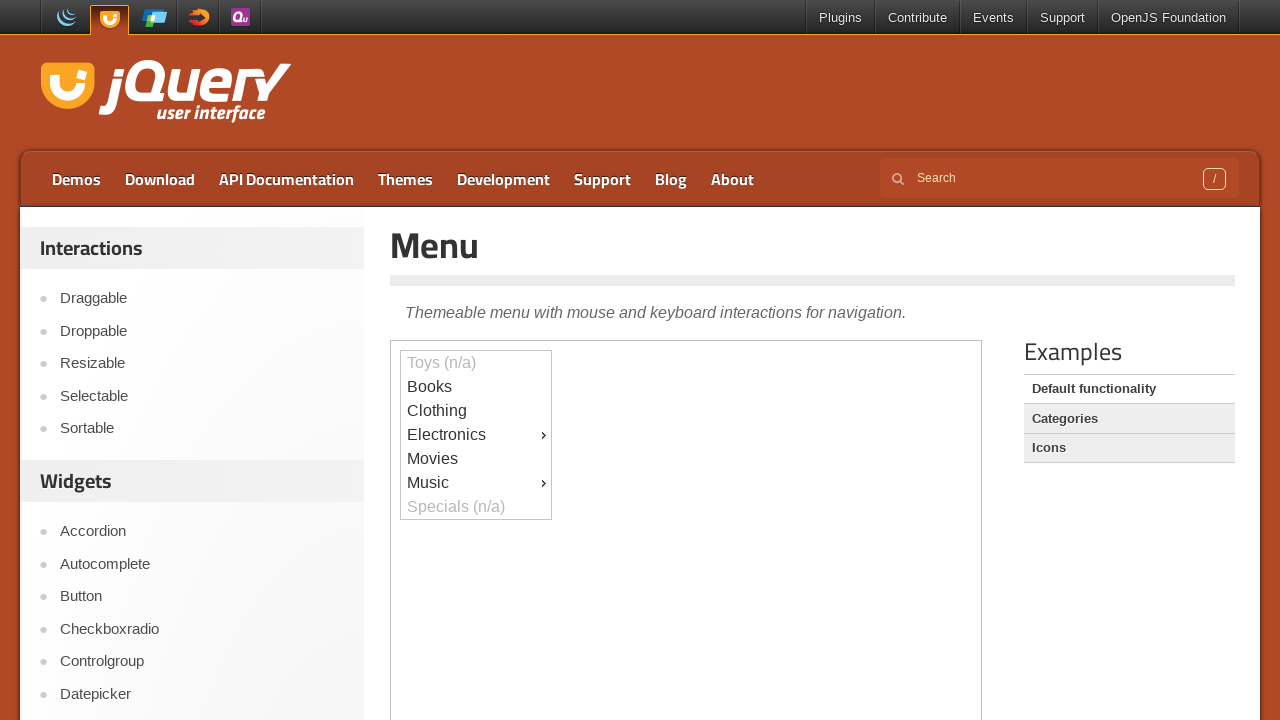